Opens the login page and maximizes the browser window without performing any authentication actions

Starting URL: https://the-internet.herokuapp.com/login

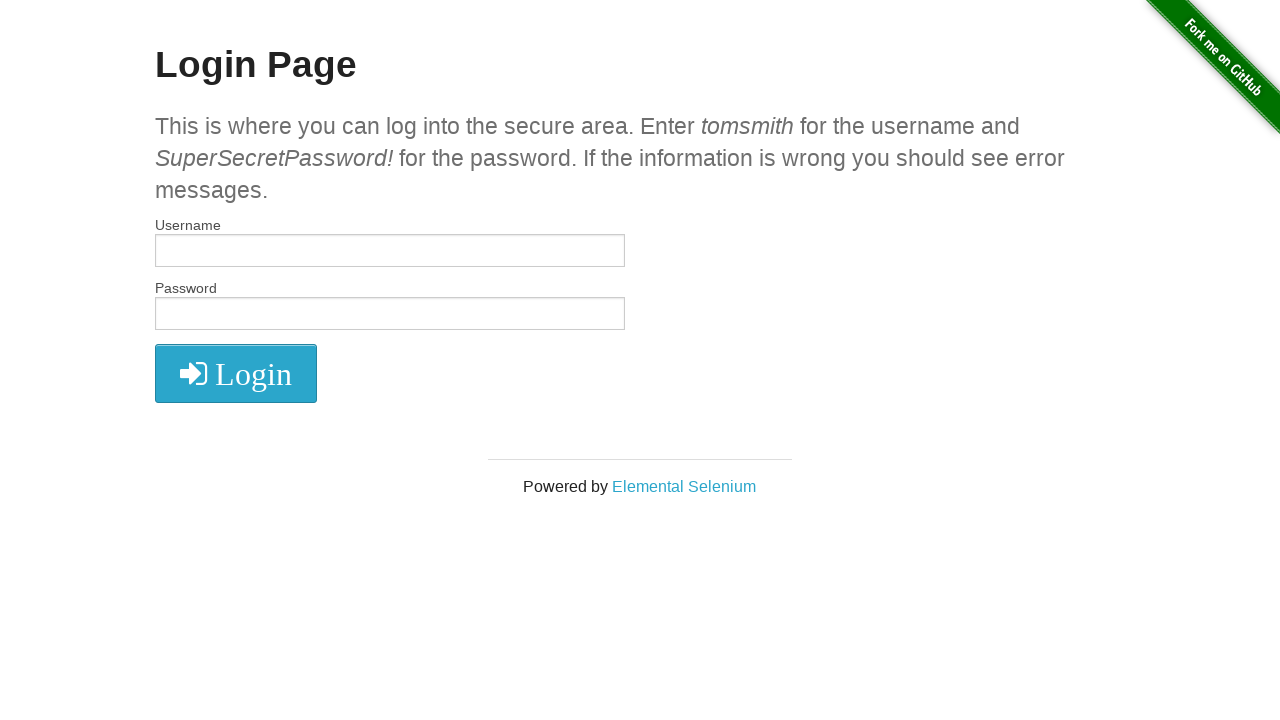

Set viewport size to 1920x1080 to maximize browser window
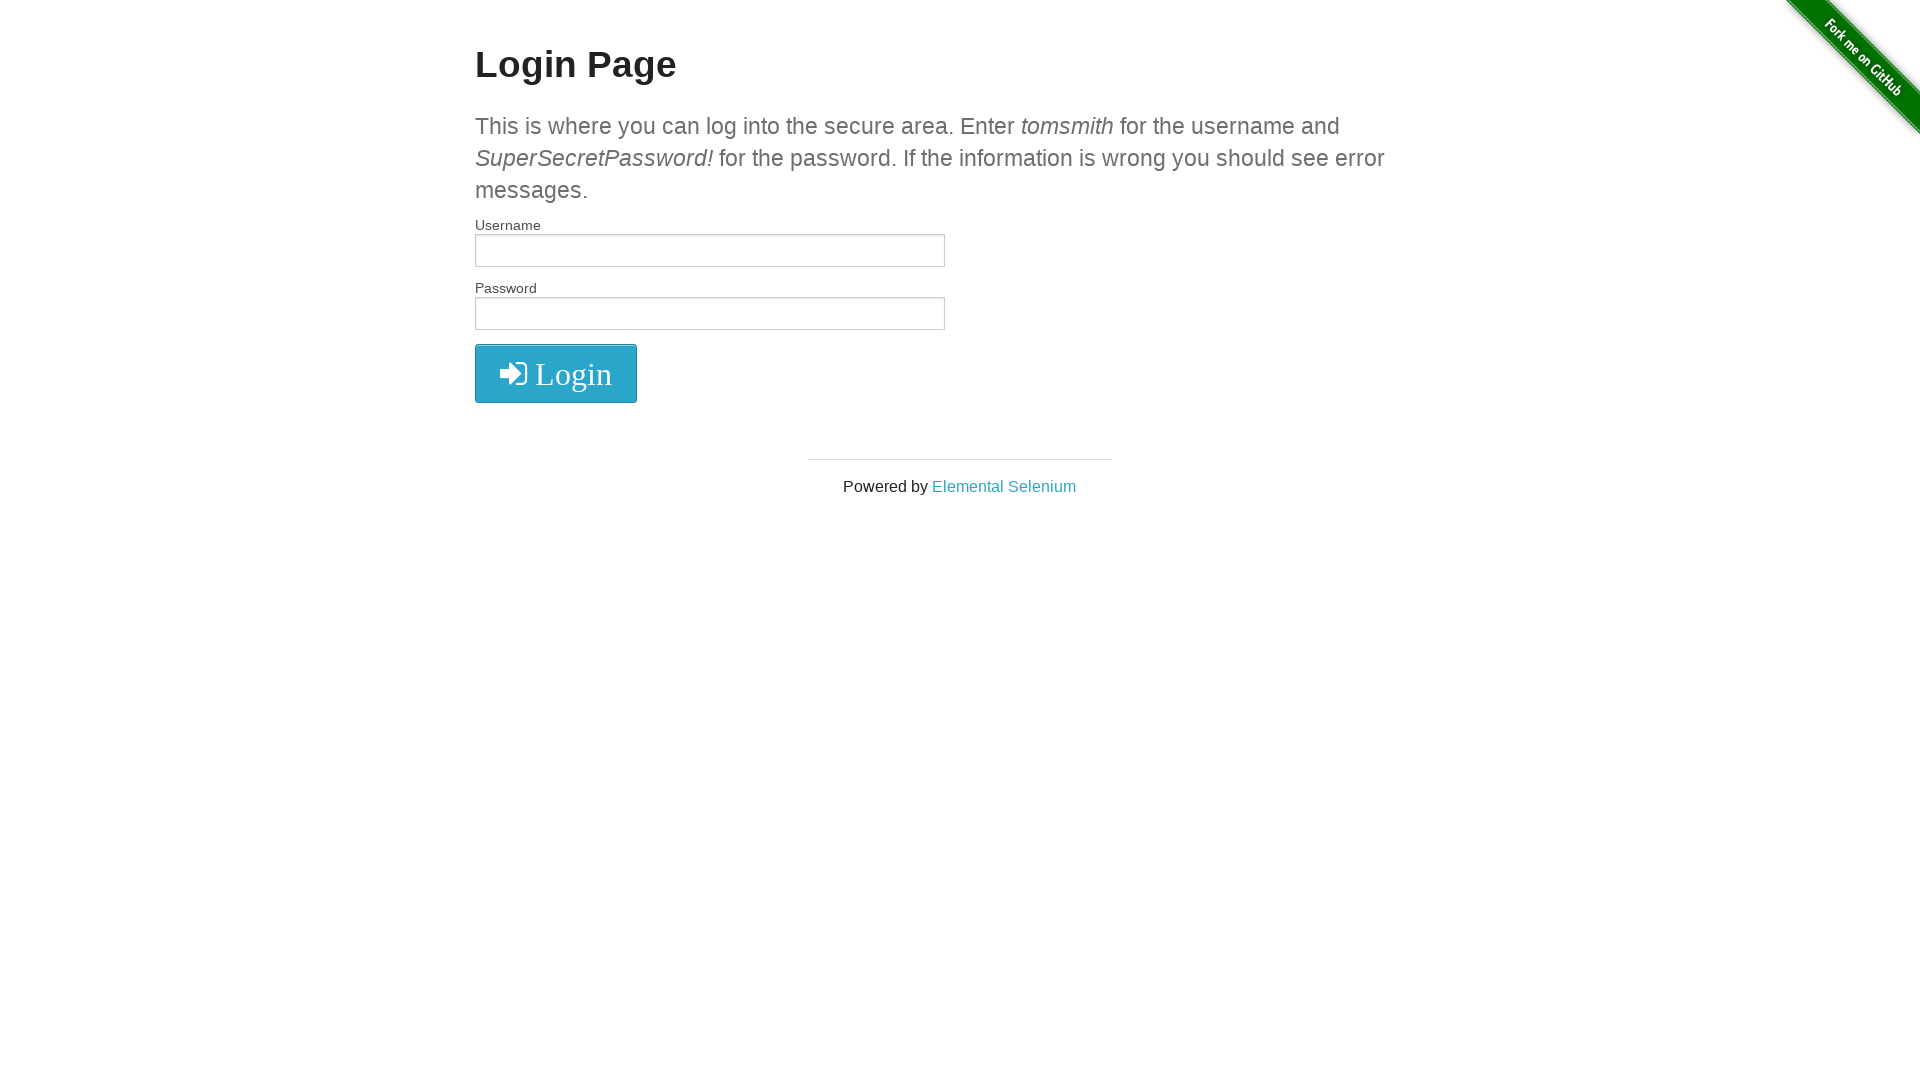

Login page loaded and DOM content rendered
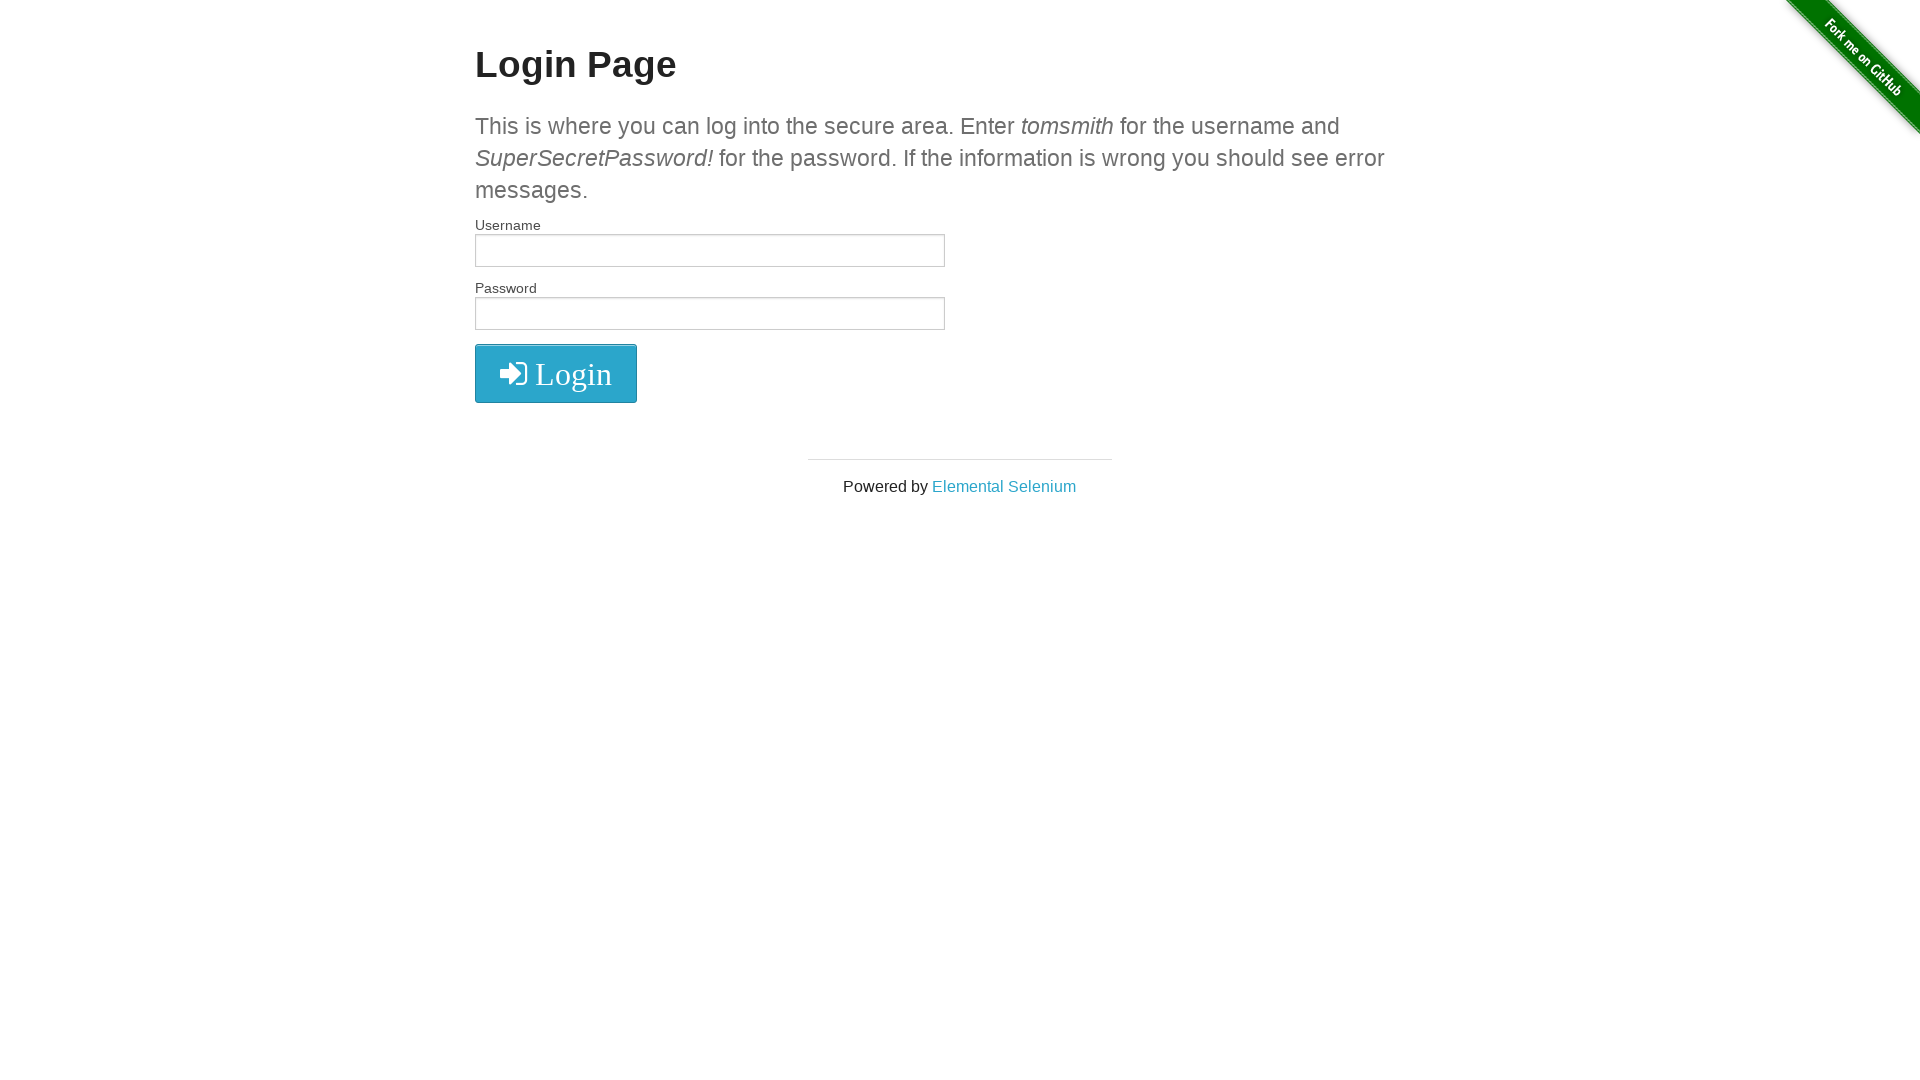

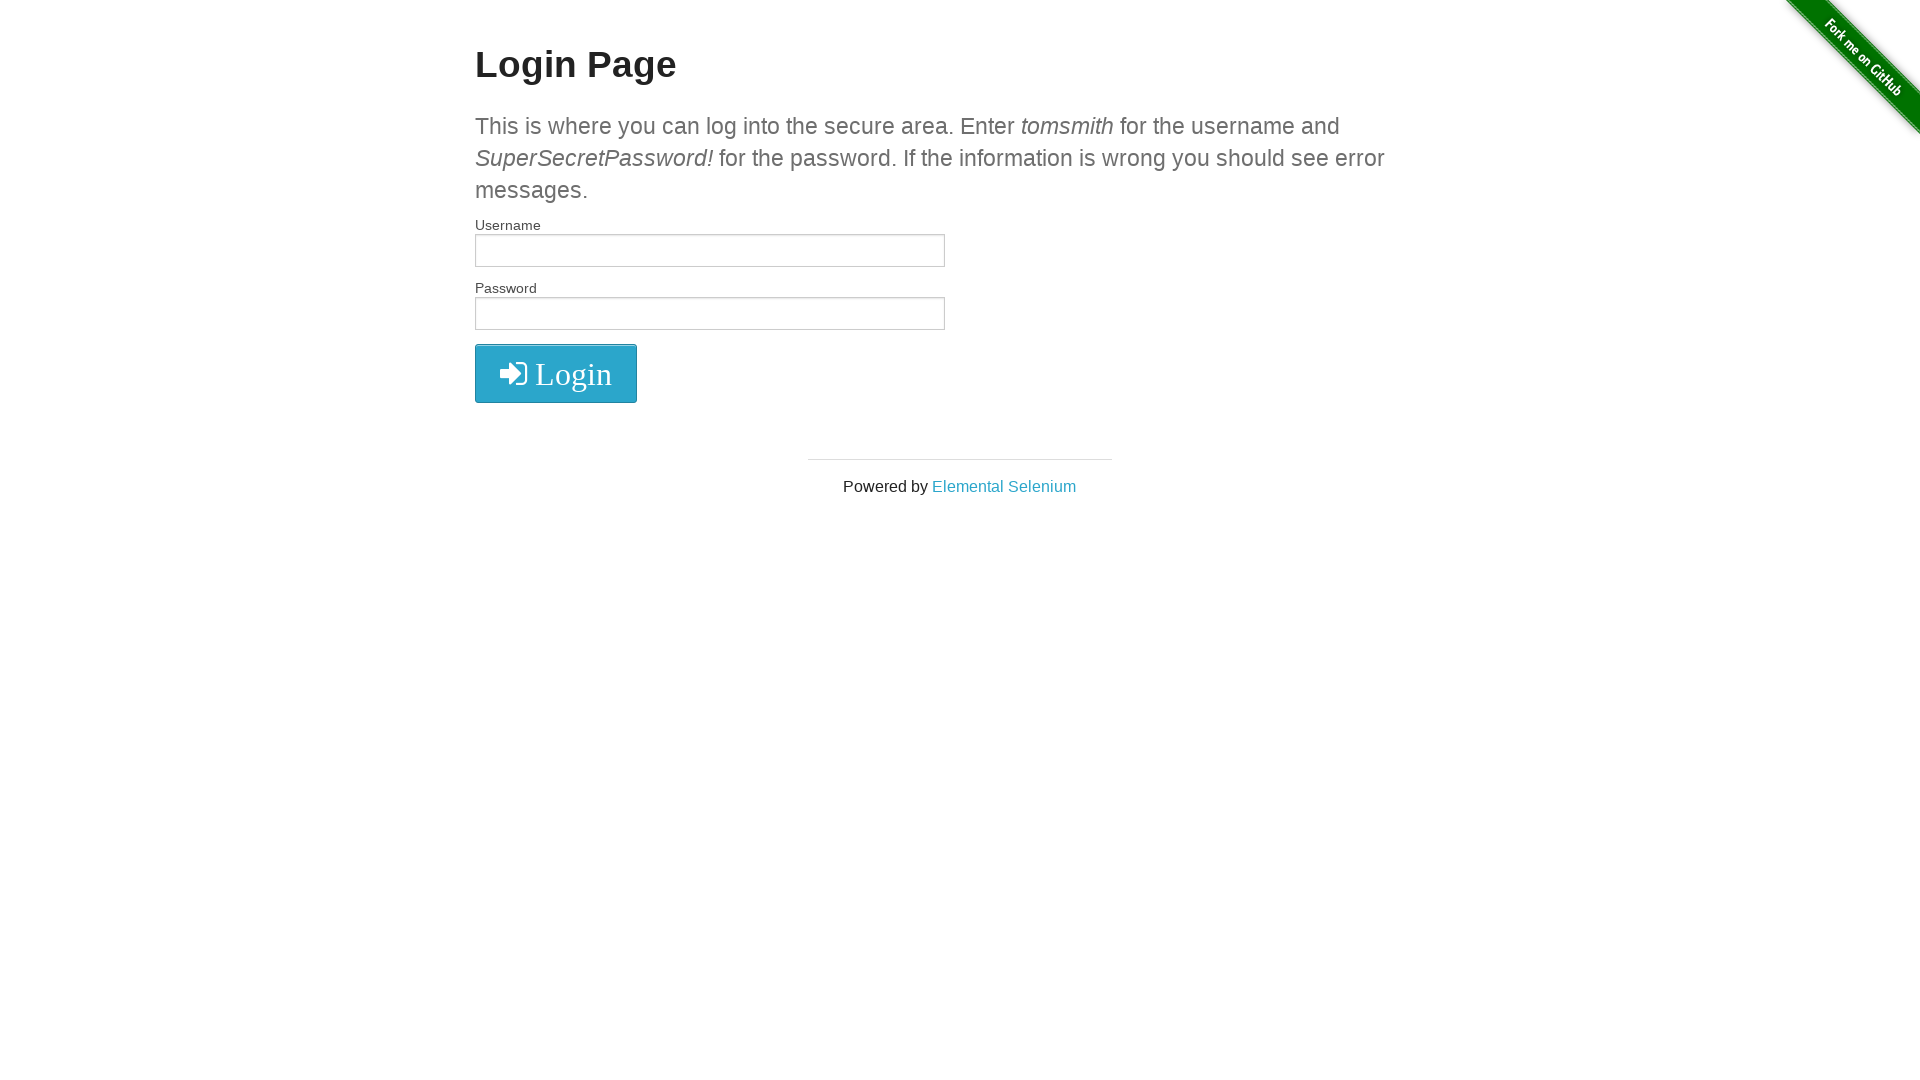